Tests navigation links in the footer by clicking on each link and verifying the correct page is displayed.

Starting URL: https://webshop-agil-testautomatiserare.netlify.app/

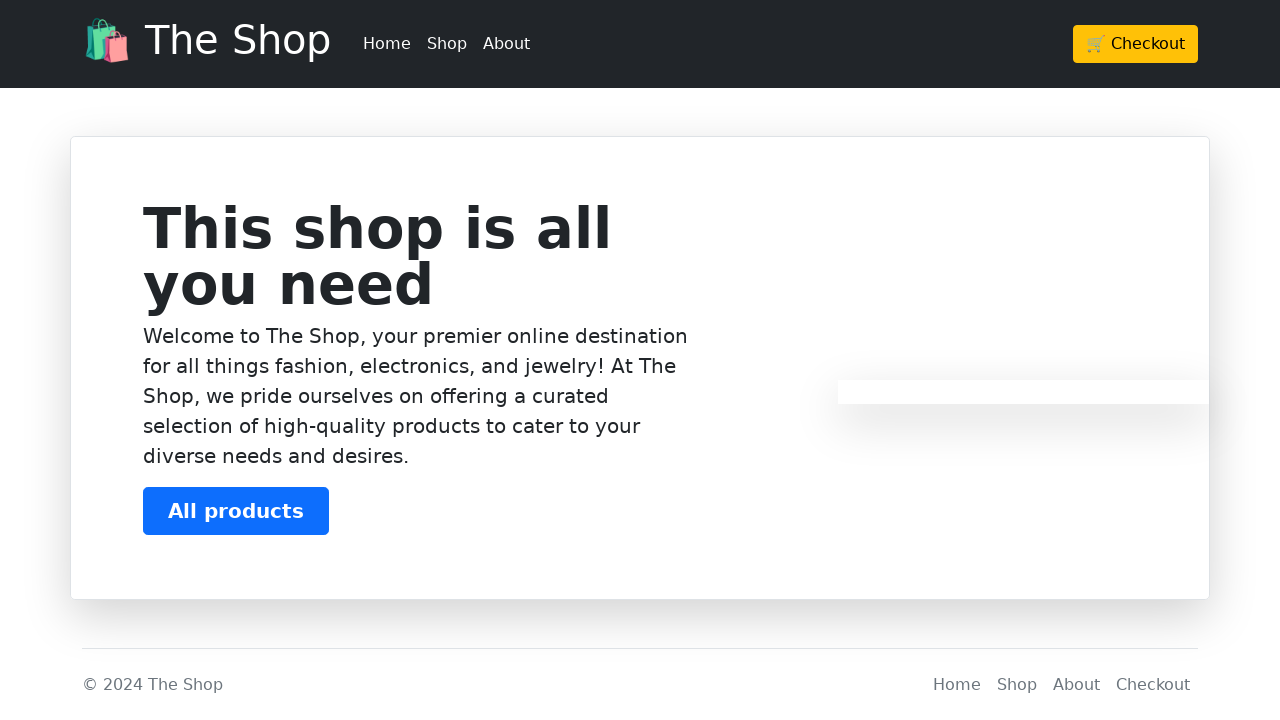

Located Shop link in footer
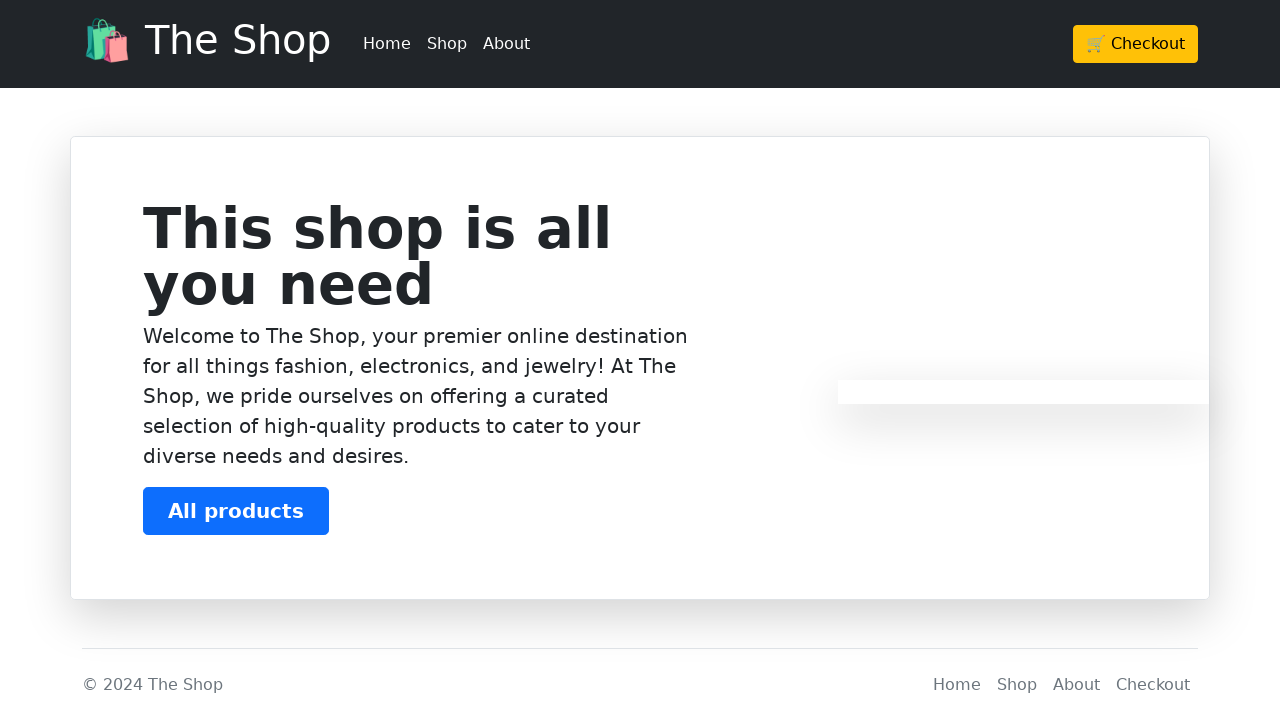

Scrolled Shop link into view
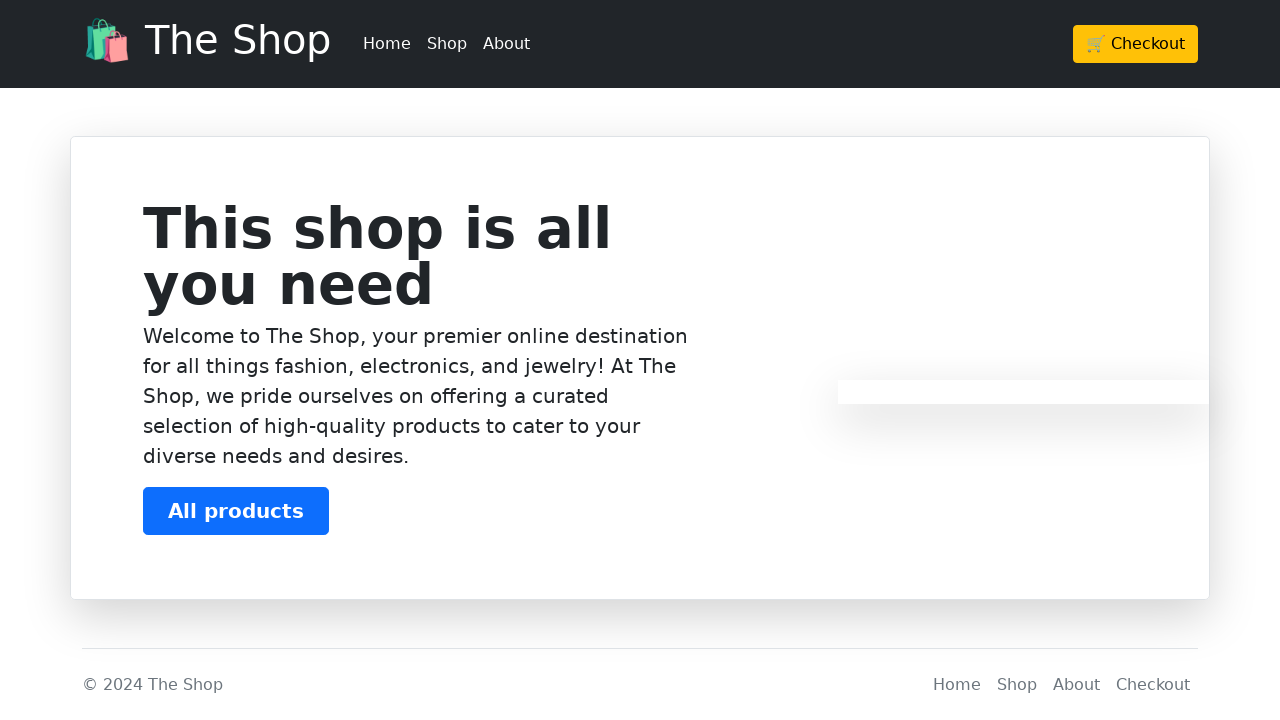

Clicked Shop link in footer at (1017, 685) on footer ul li:nth-child(2) a
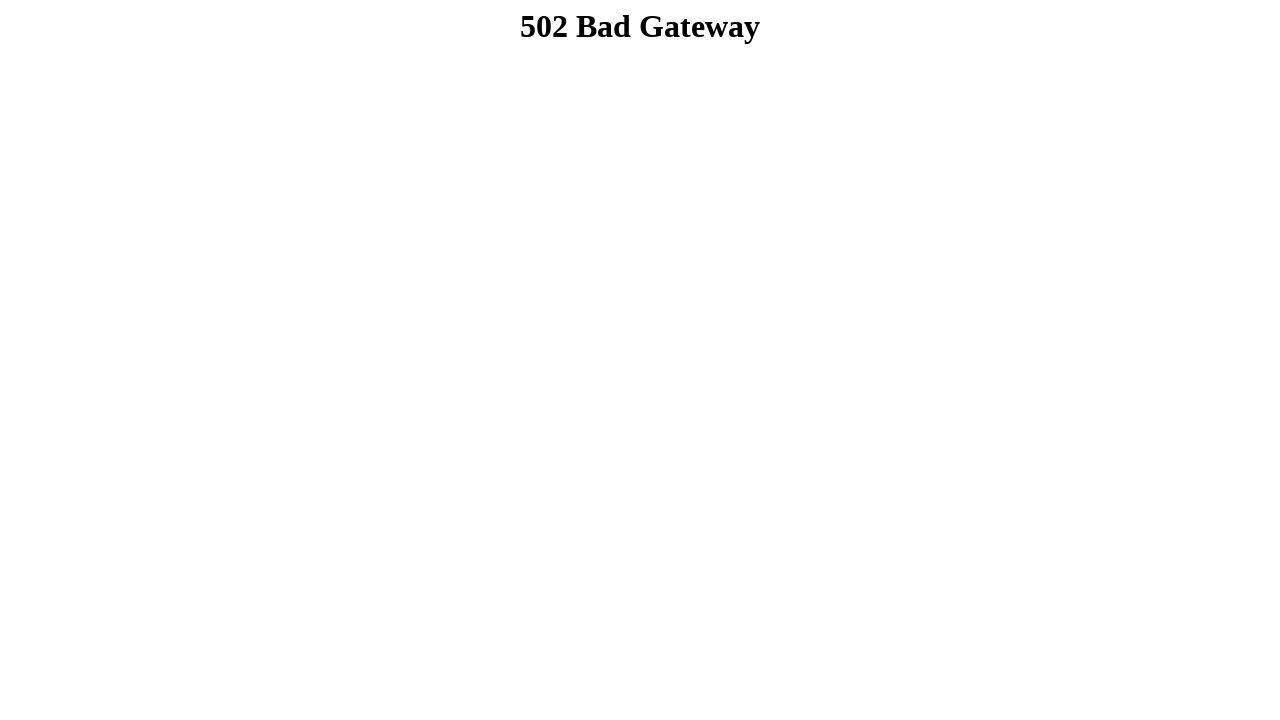

Waited for navigation to products page
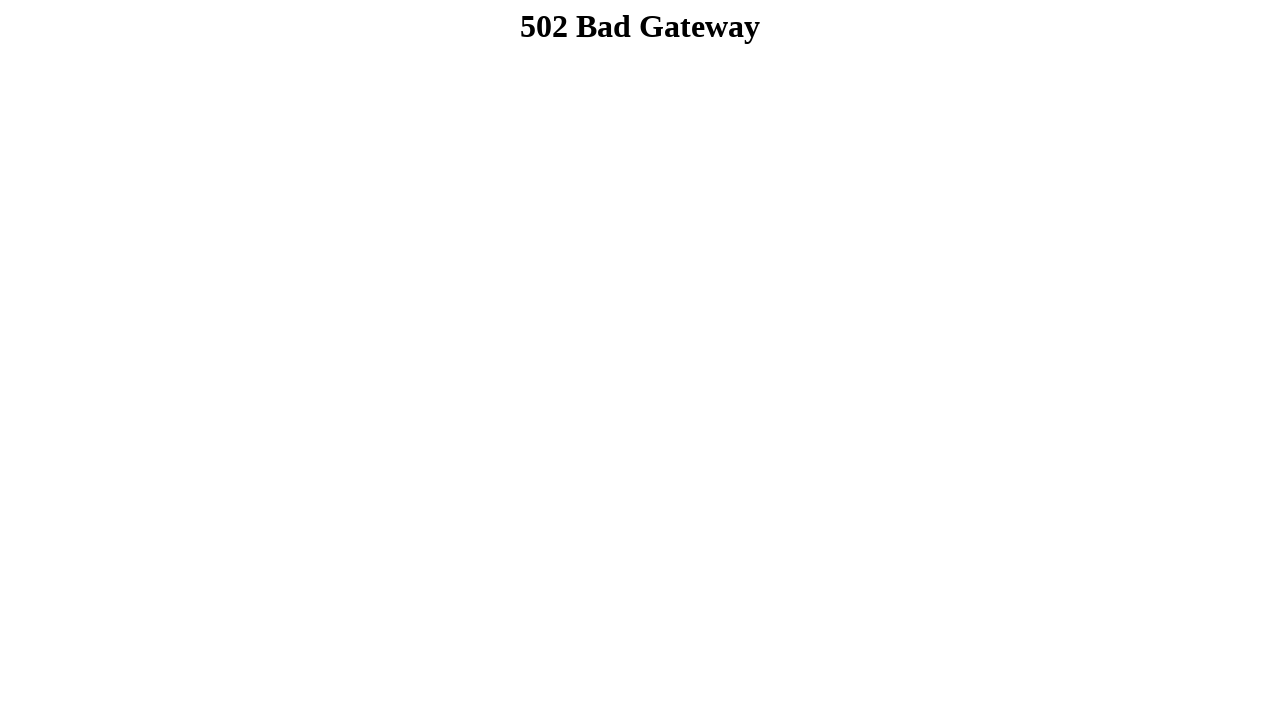

Verified products page loaded with correct URL
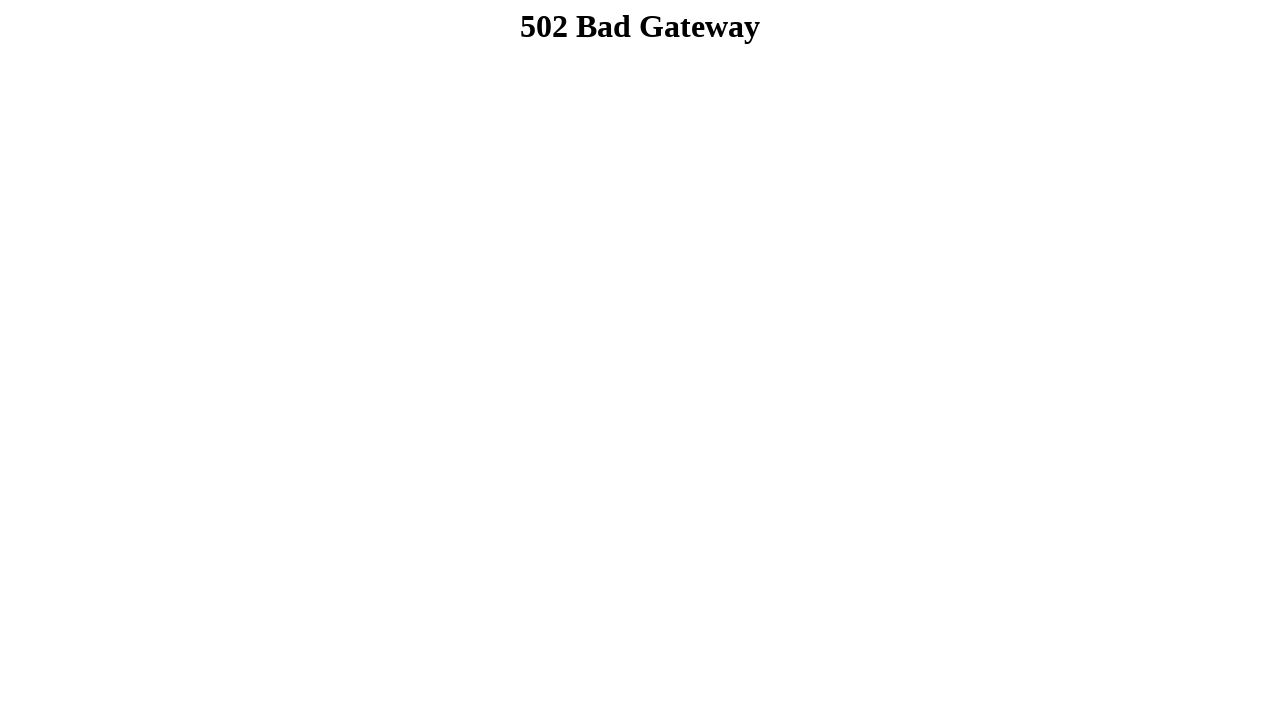

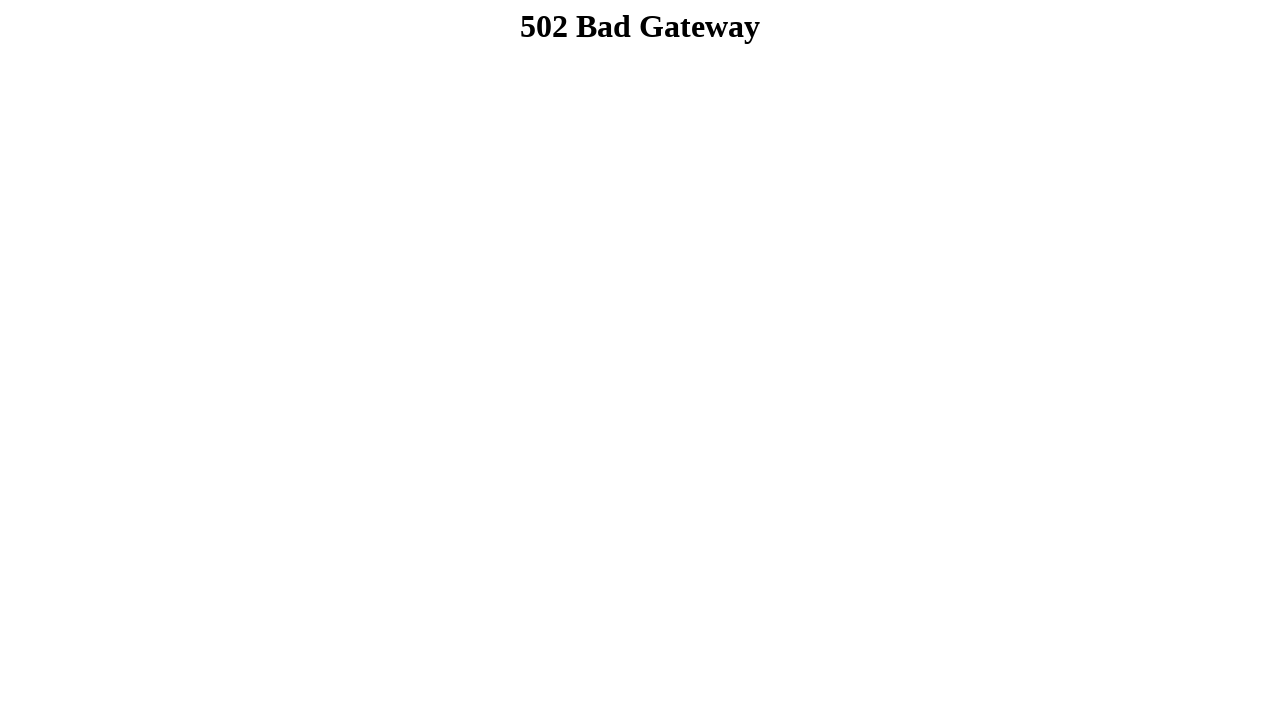